Tests the calculator's clear button functionality after entering a non-numeric symbol (+), then pressing 'c' to clear

Starting URL: https://www.online-calculator.com/full-screen-calculator/

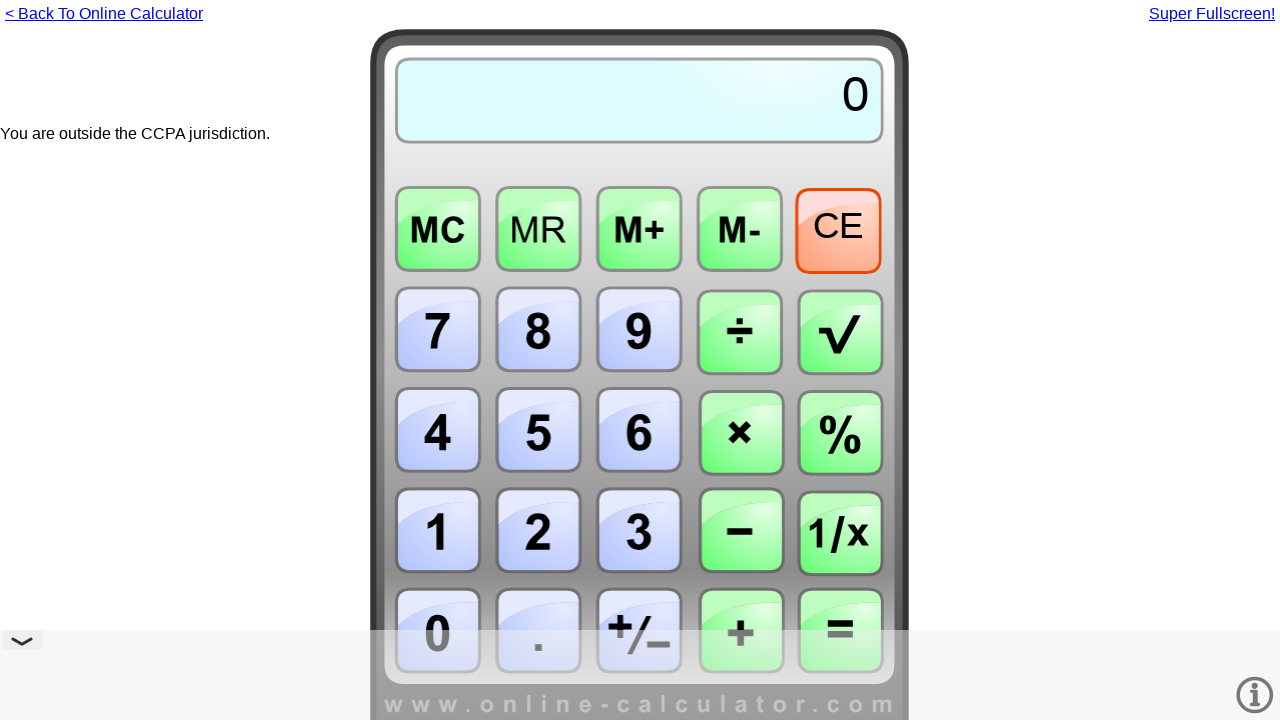

Pressed '+' to enter operator symbol
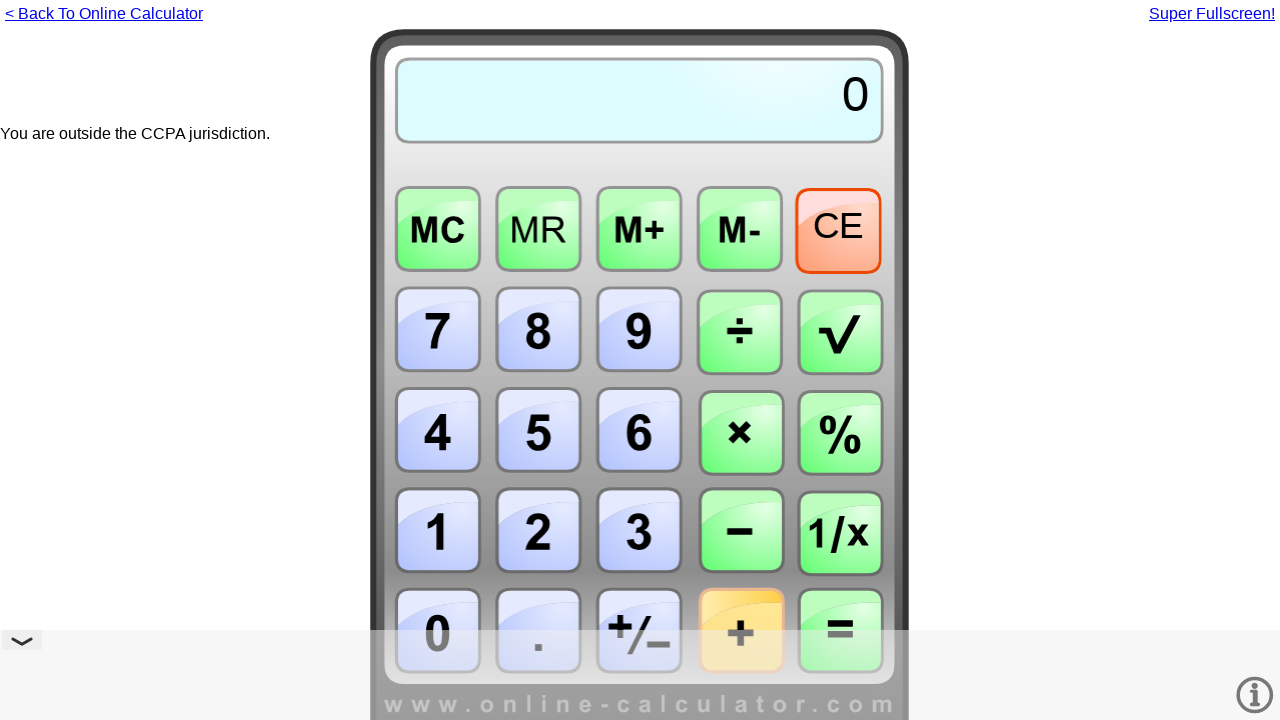

Pressed 'c' to clear the calculator
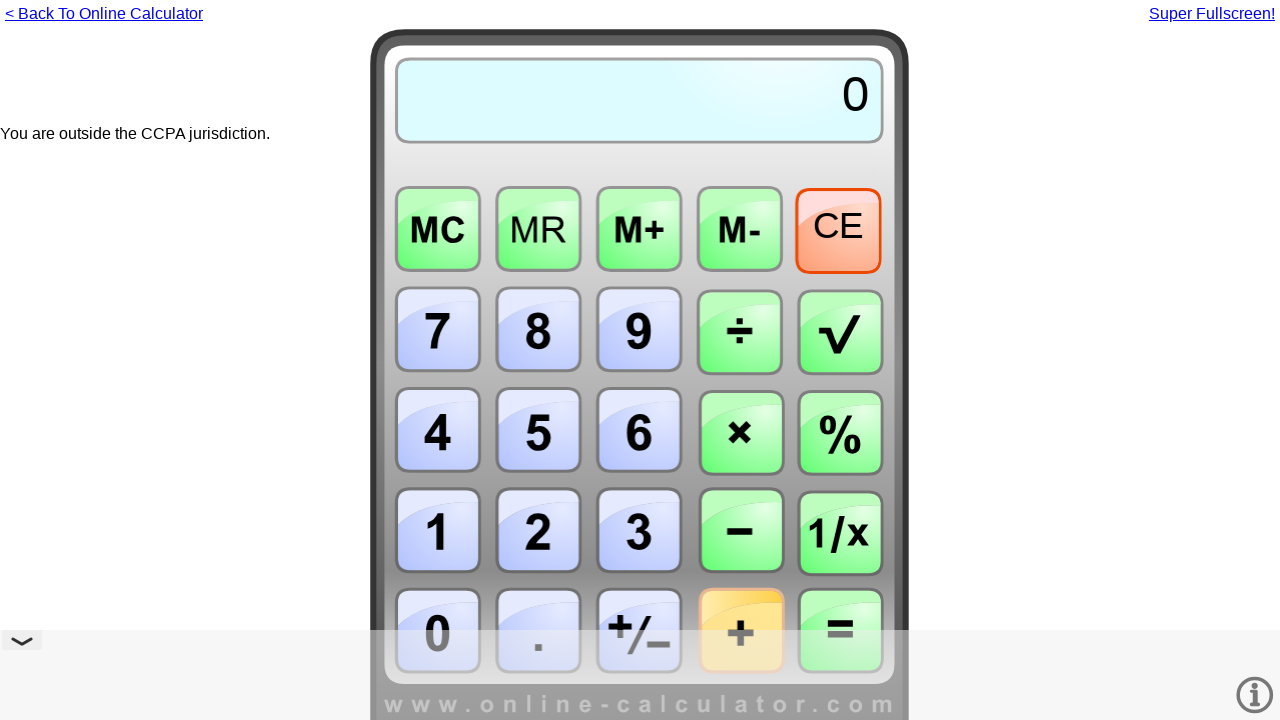

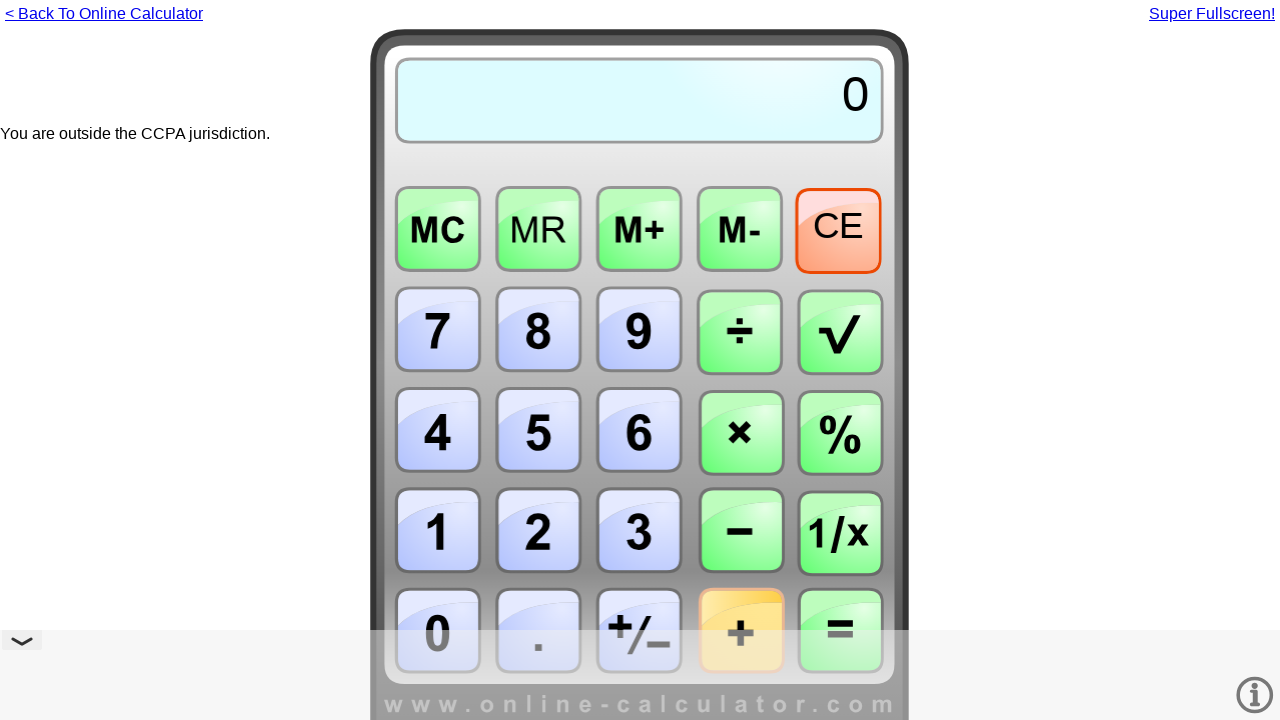